Opens the Dropbox homepage and verifies the URL starts with the expected domain

Starting URL: https://www.dropbox.com

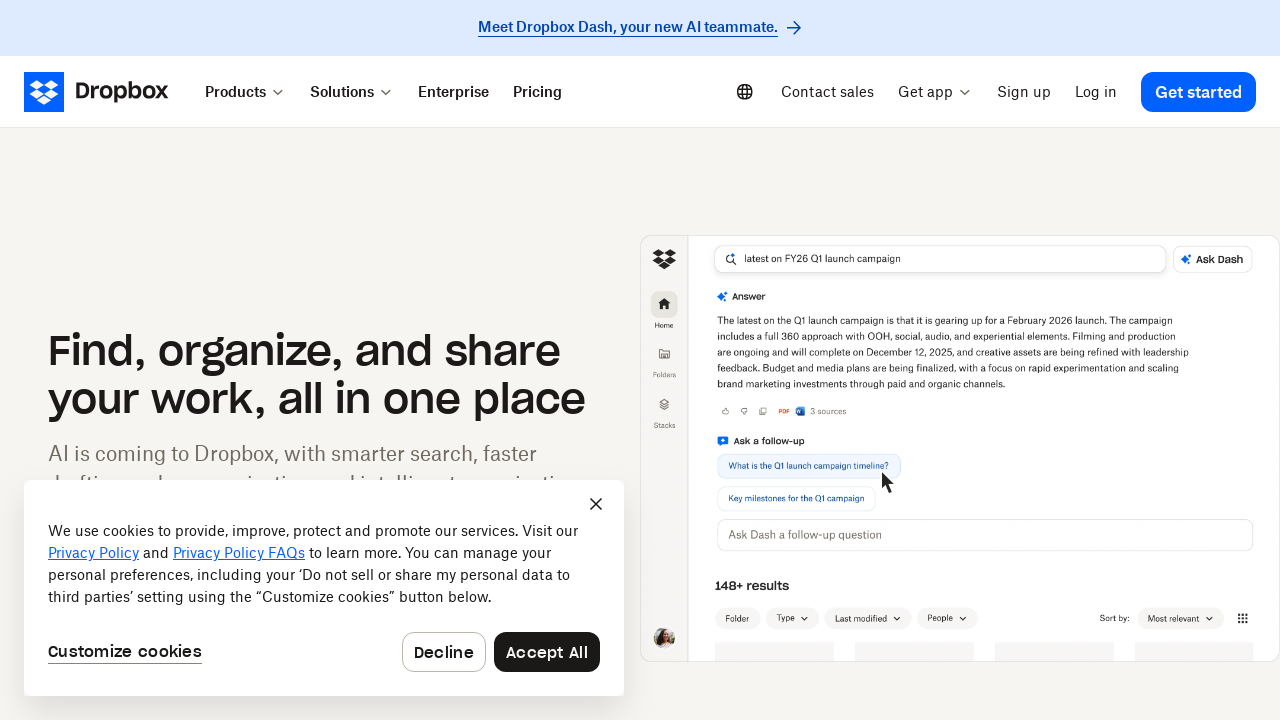

Waited for Dropbox homepage to load (domcontentloaded)
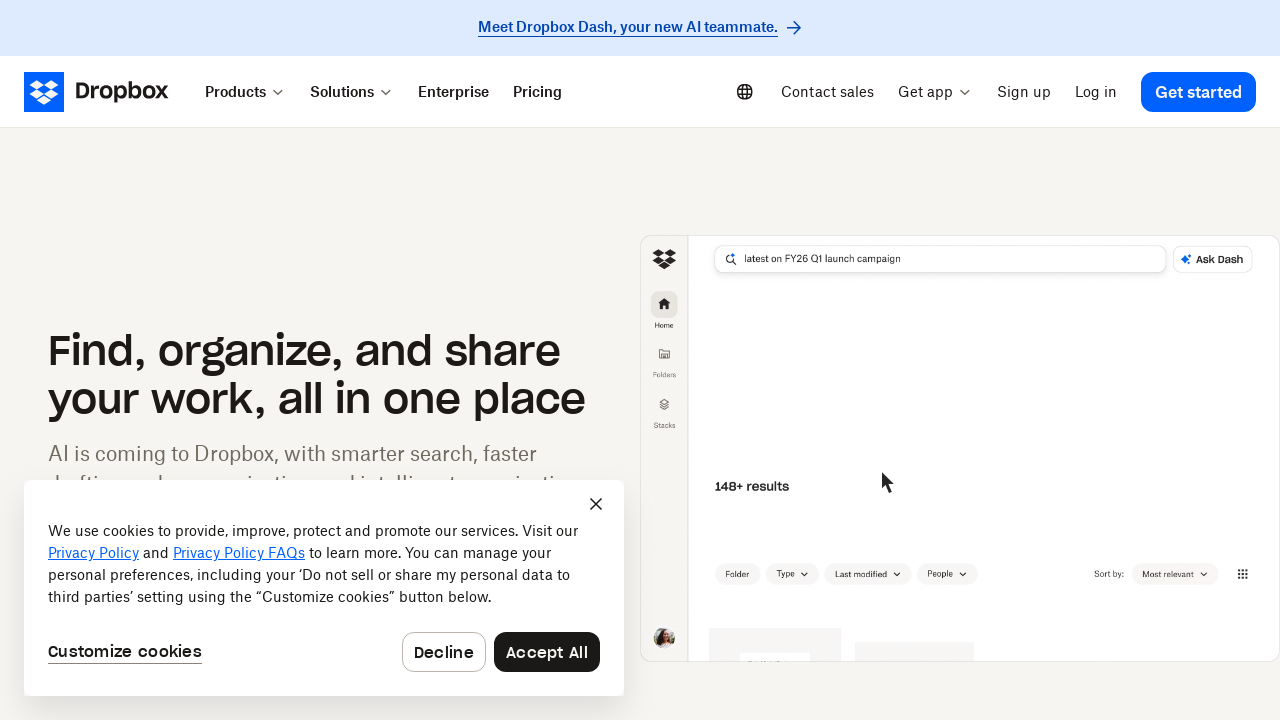

Verified URL starts with https://www.dropbox.com
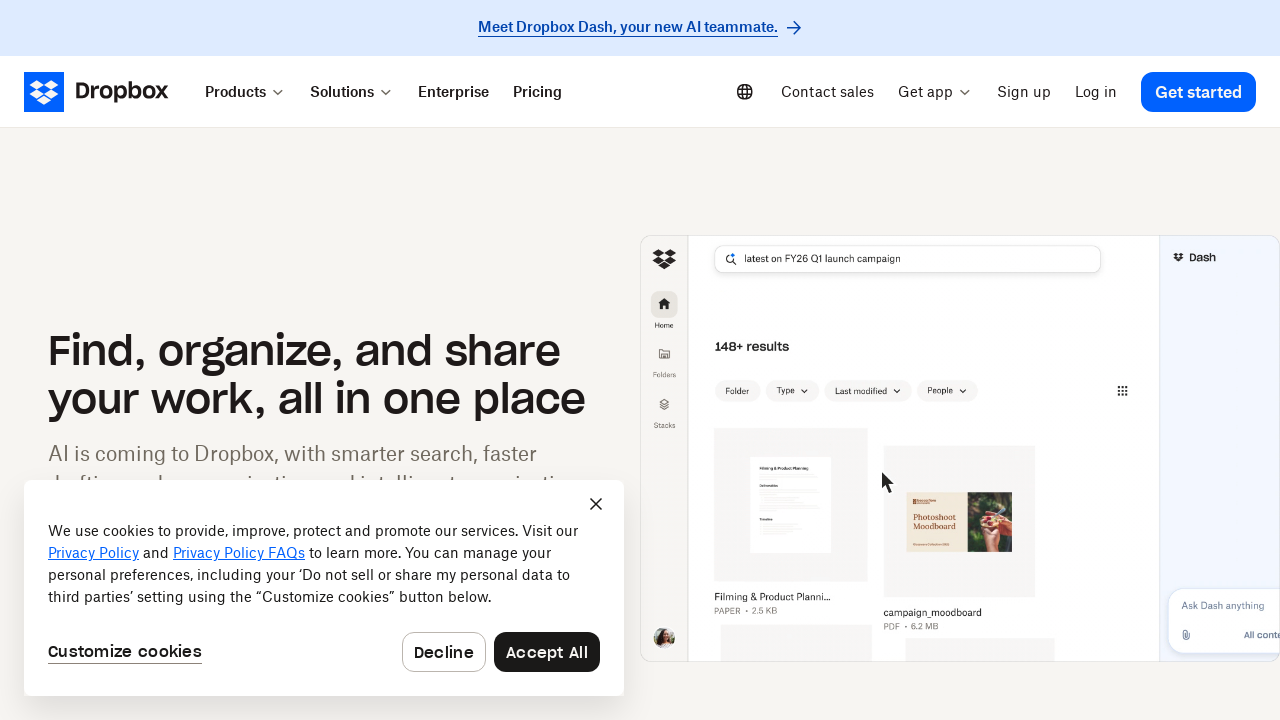

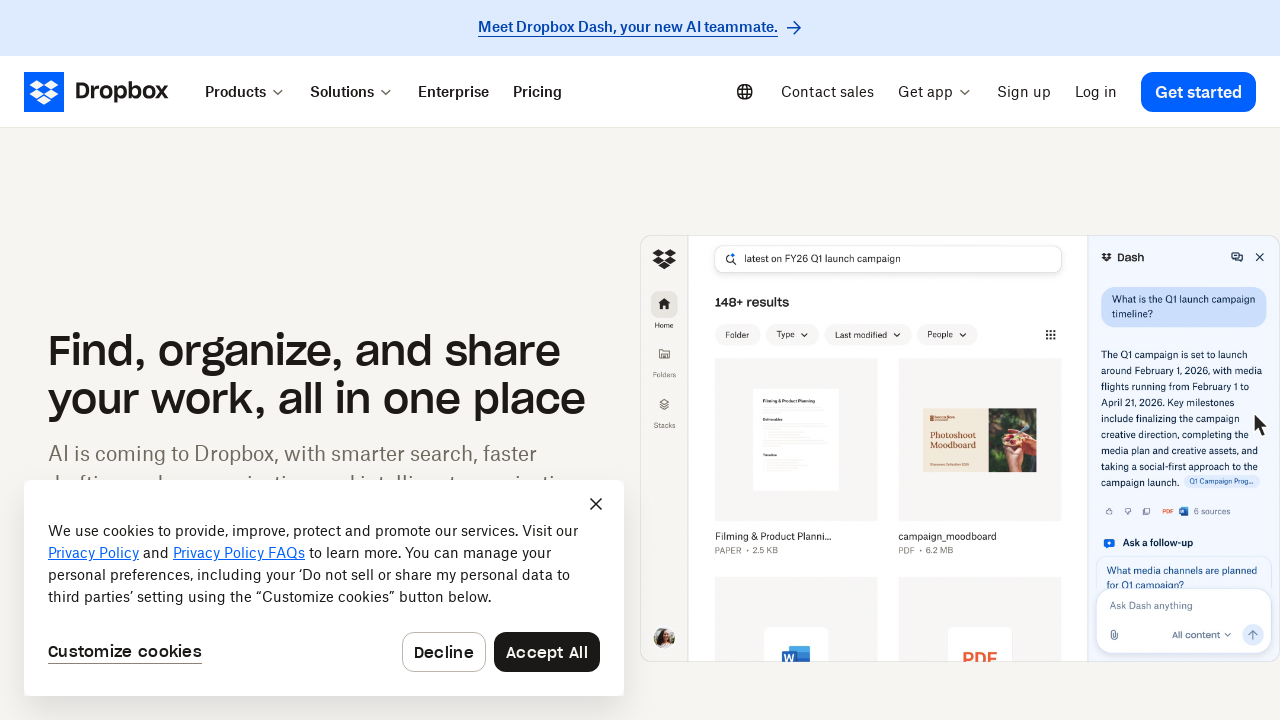